Tests alert handling on APSRTC bus booking website by clicking the search button without filling required fields, which triggers a validation alert, and then accepts the alert.

Starting URL: https://www.apsrtconline.in/oprs-web/

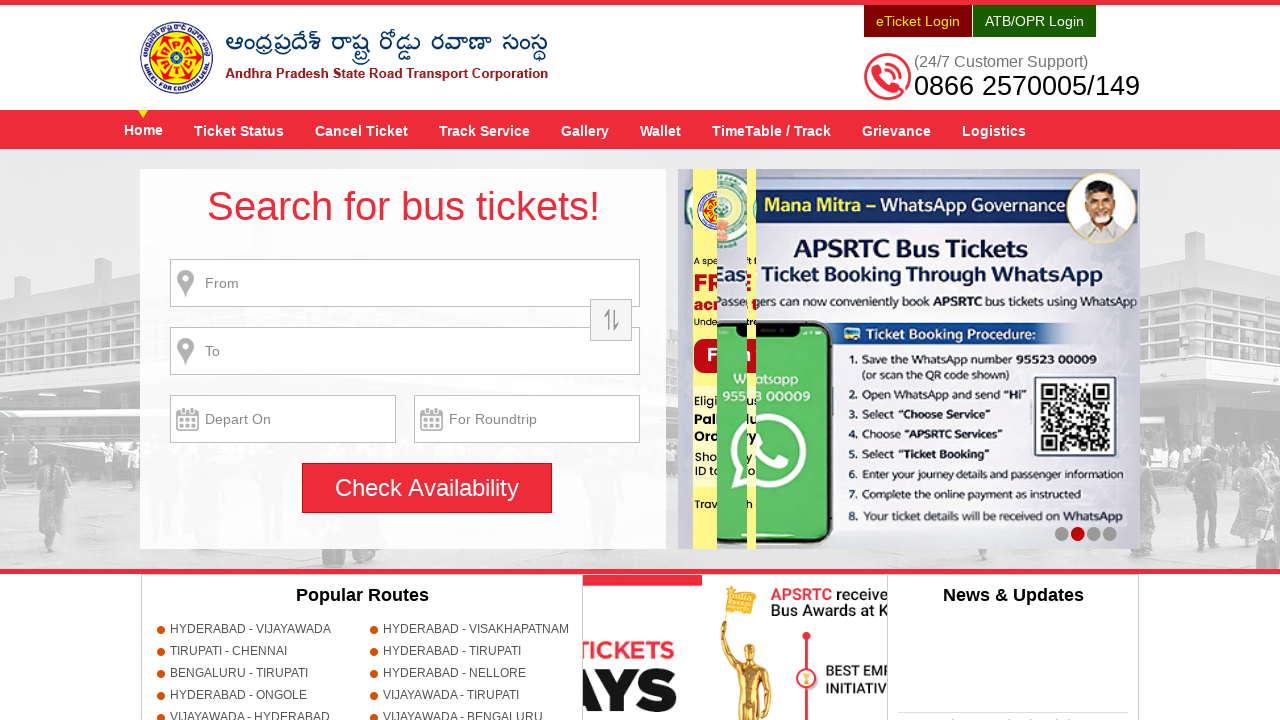

Clicked search button without filling required fields to trigger validation alert at (427, 488) on #searchBtn
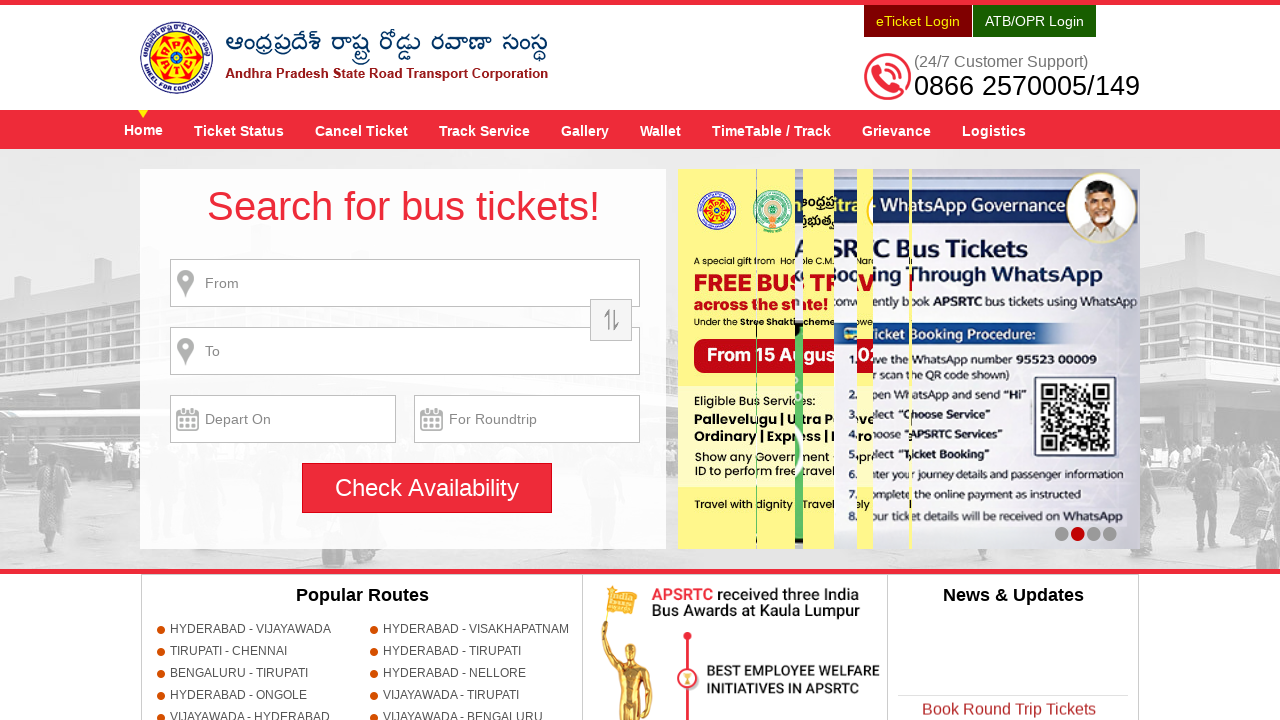

Set up dialog handler to accept alerts
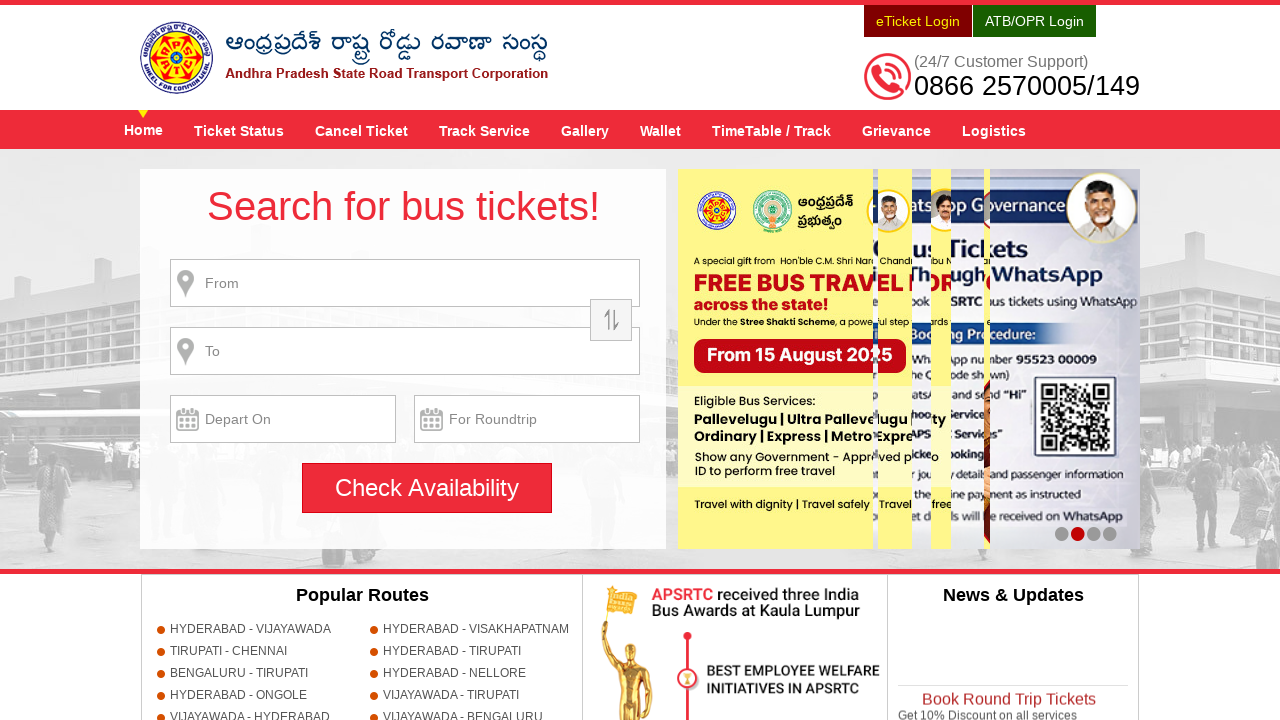

Configured dialog handler function
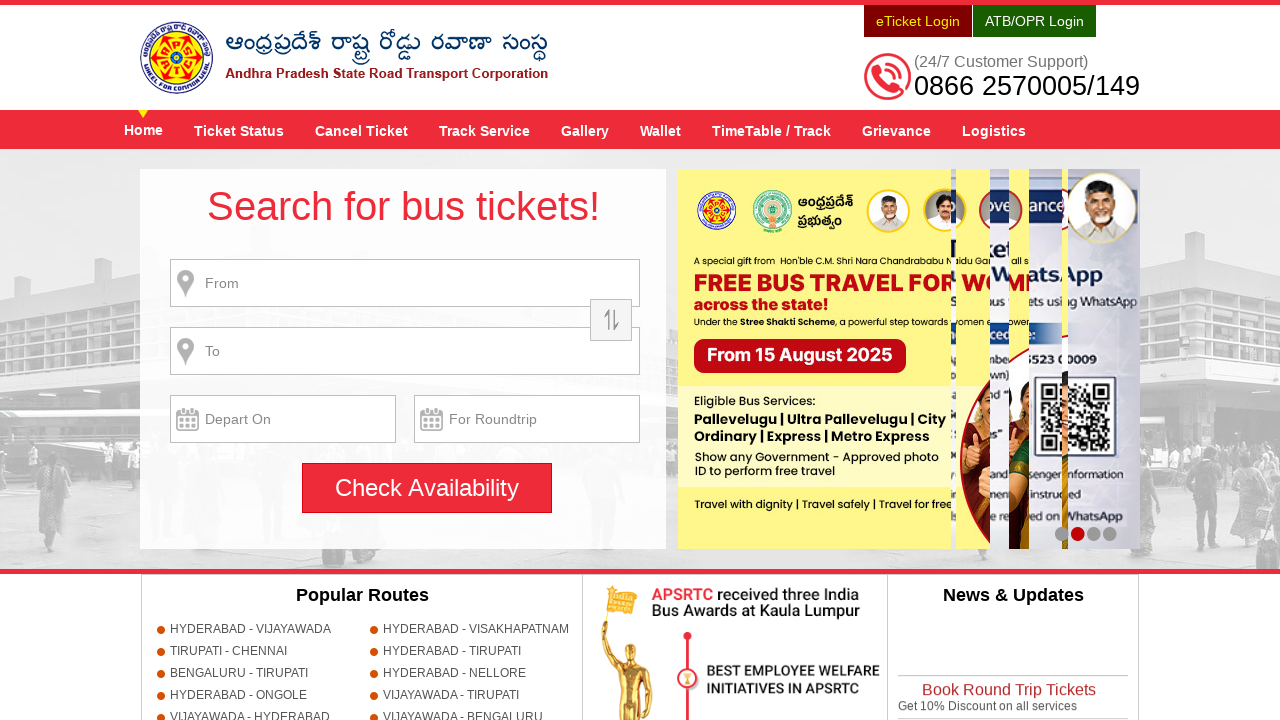

Clicked search button again, triggering validation alert at (427, 488) on #searchBtn
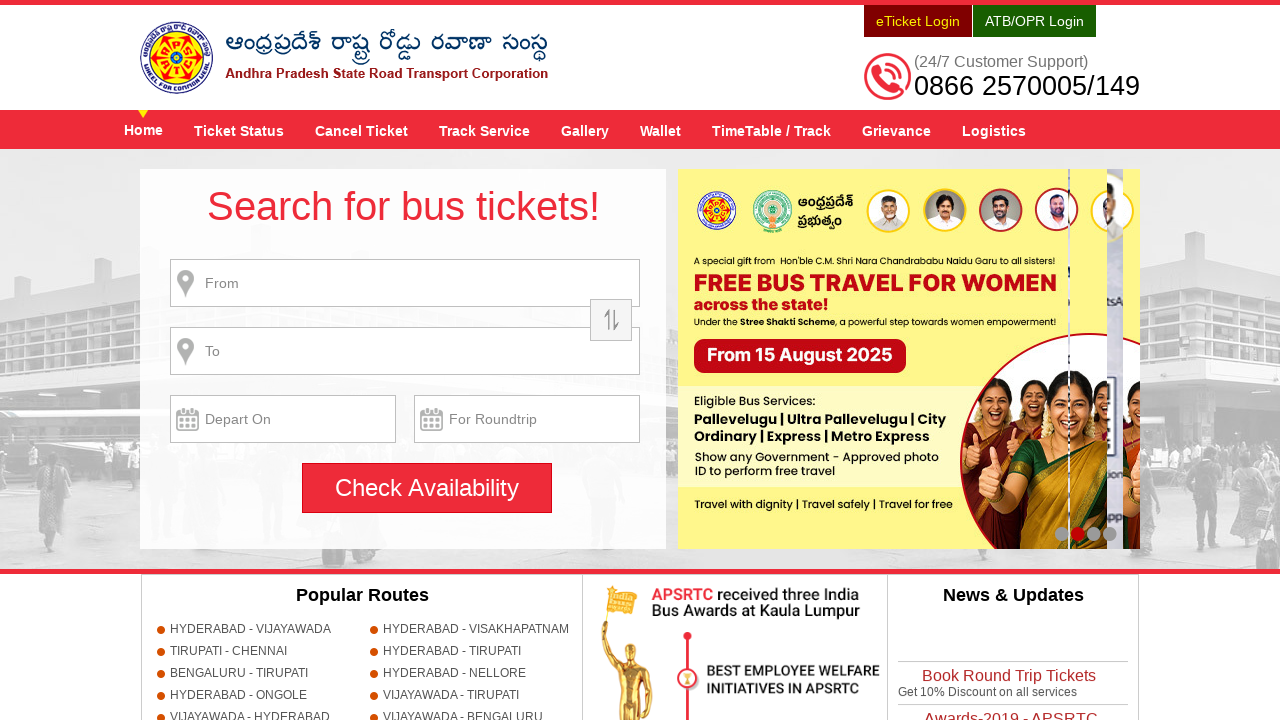

Validation alert was accepted by dialog handler
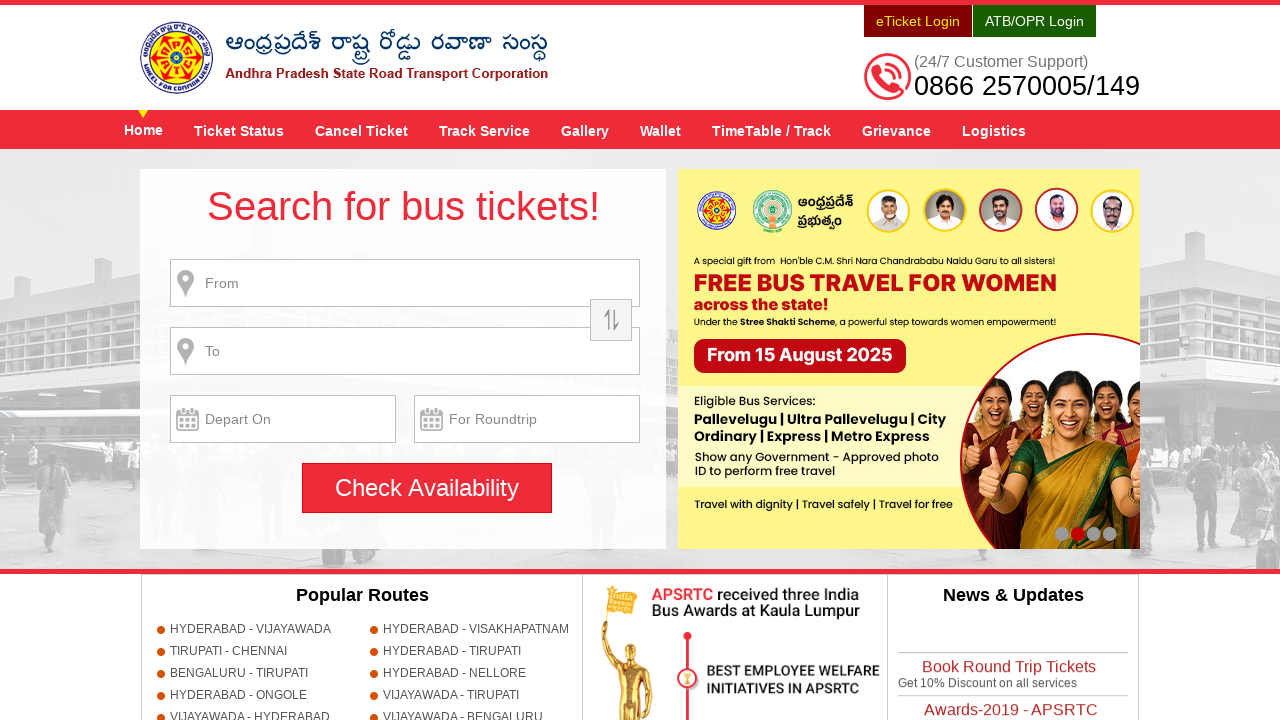

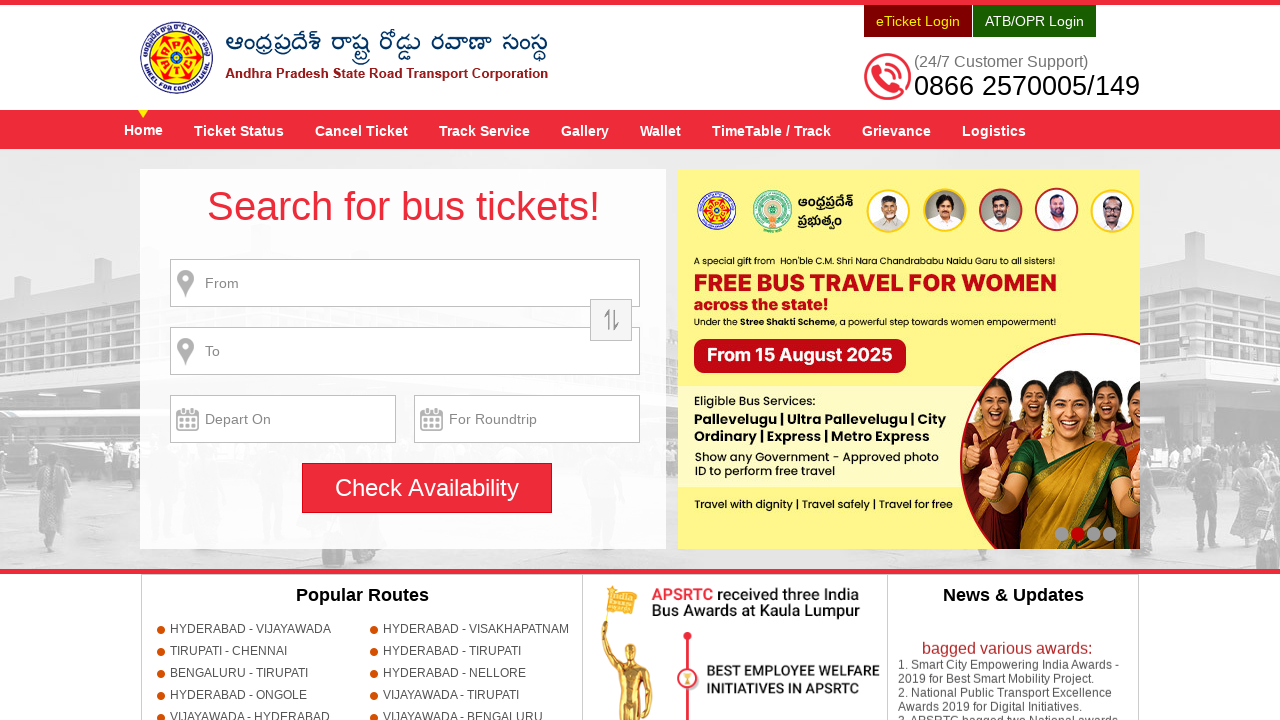